Tests that positive digits can be entered into the number input field

Starting URL: http://the-internet.herokuapp.com/inputs

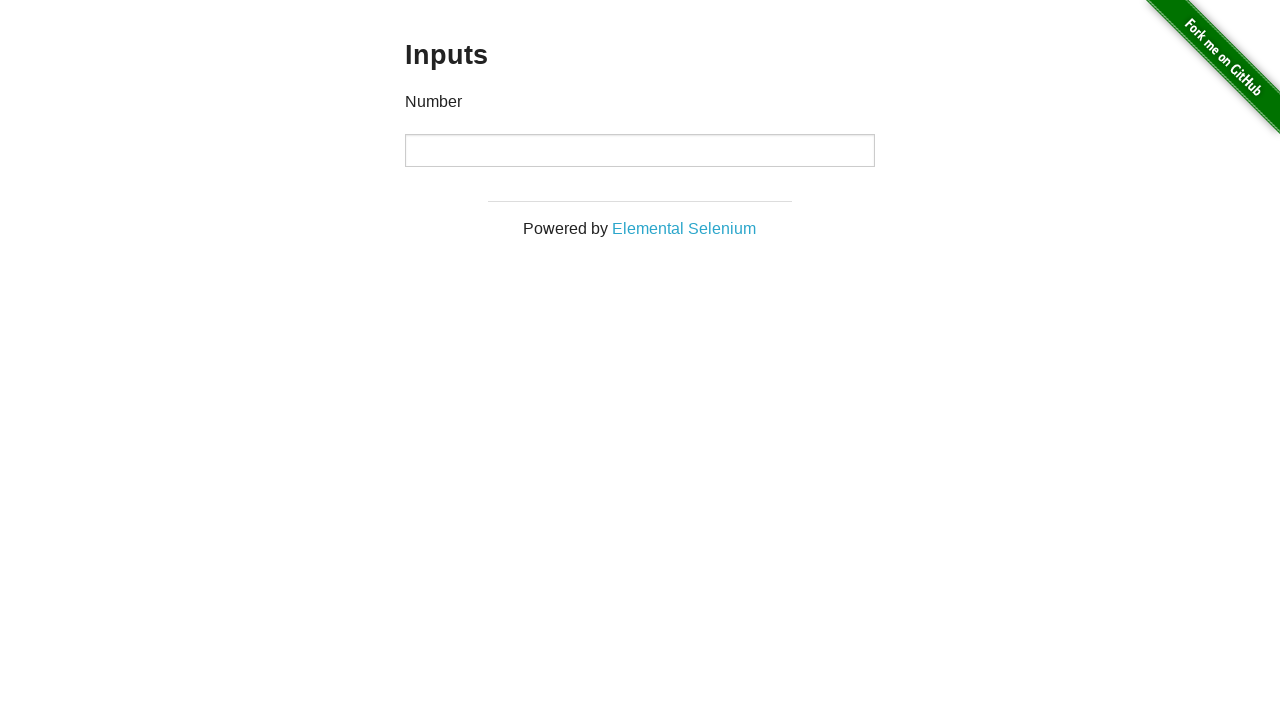

Located the number input field
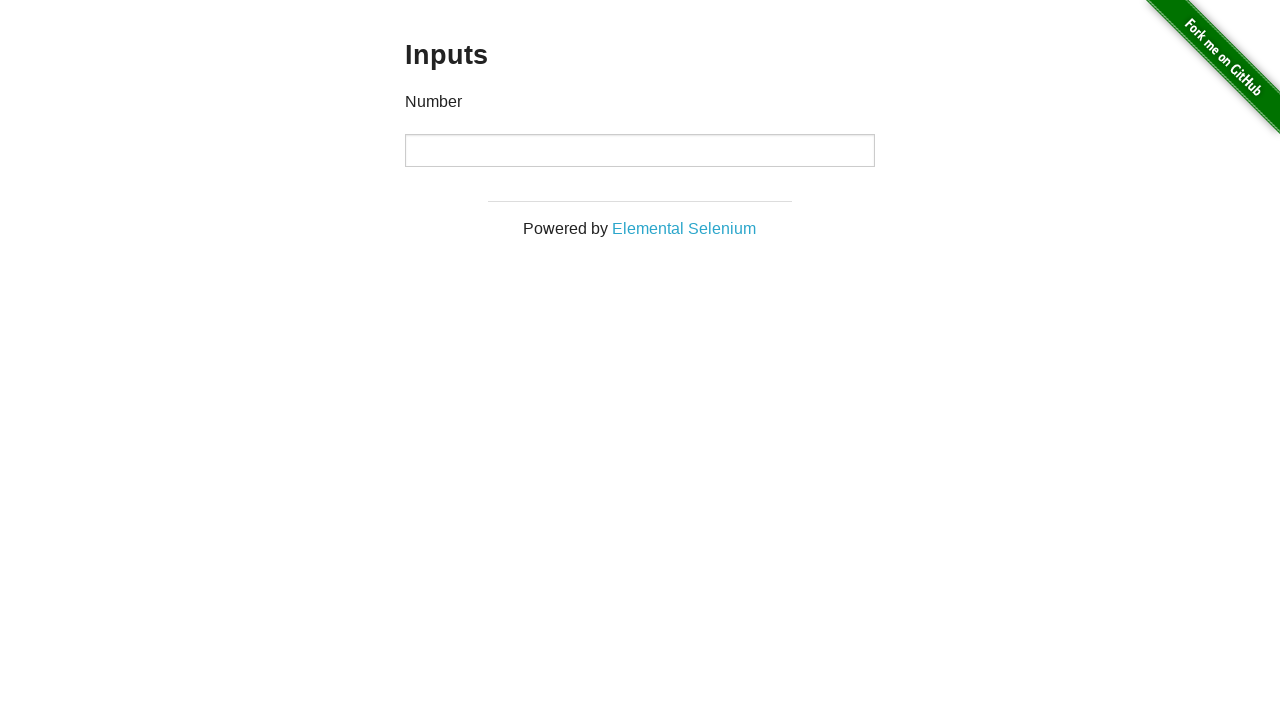

Cleared the input field on input
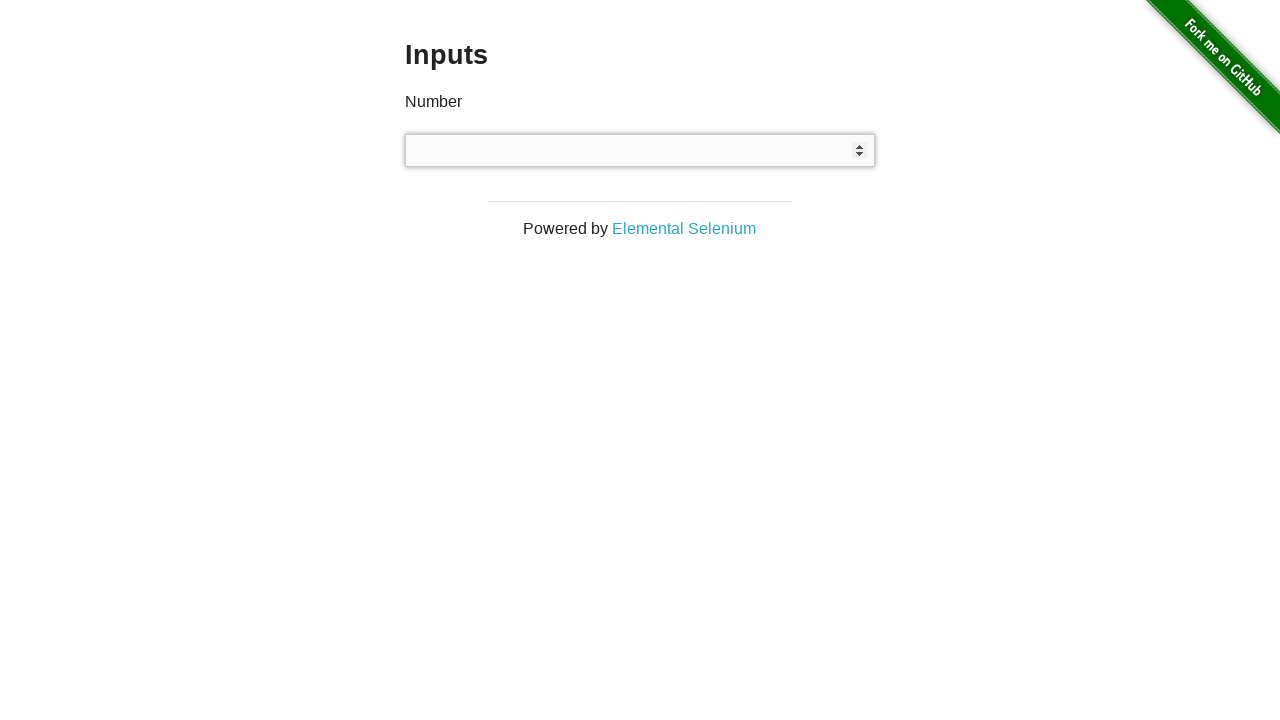

Entered positive digits '123456789' into the number input field on input
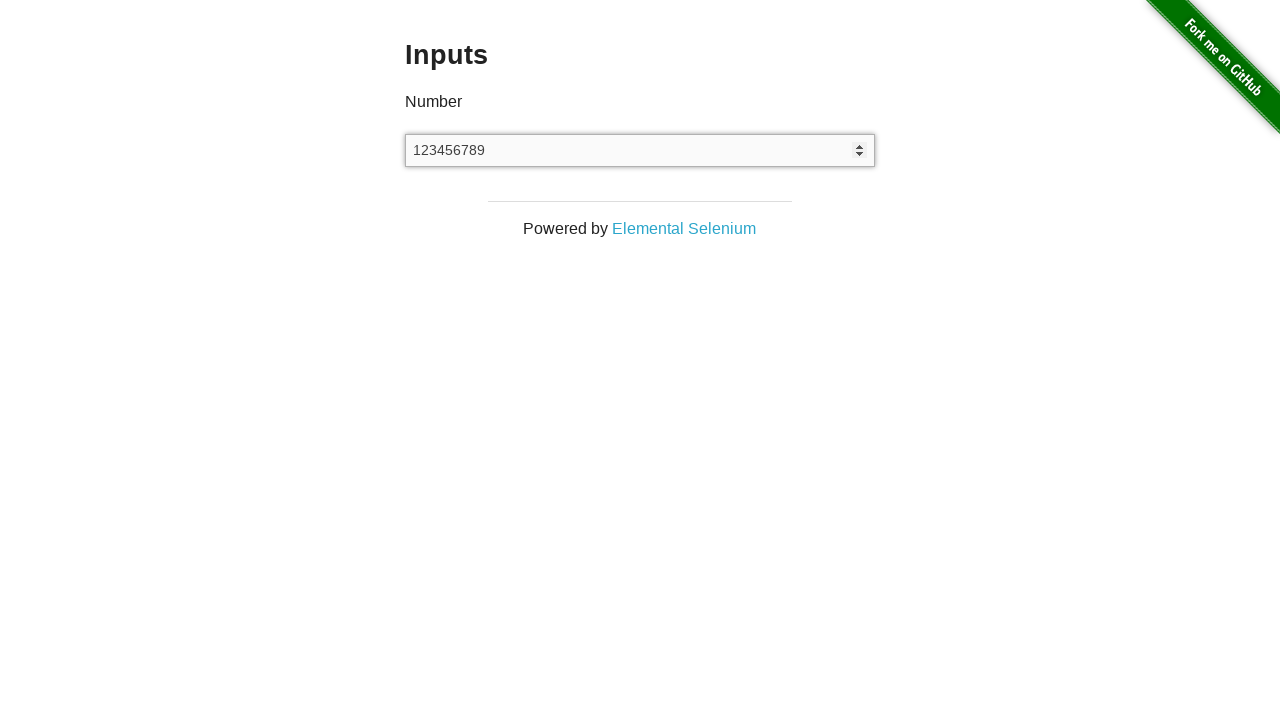

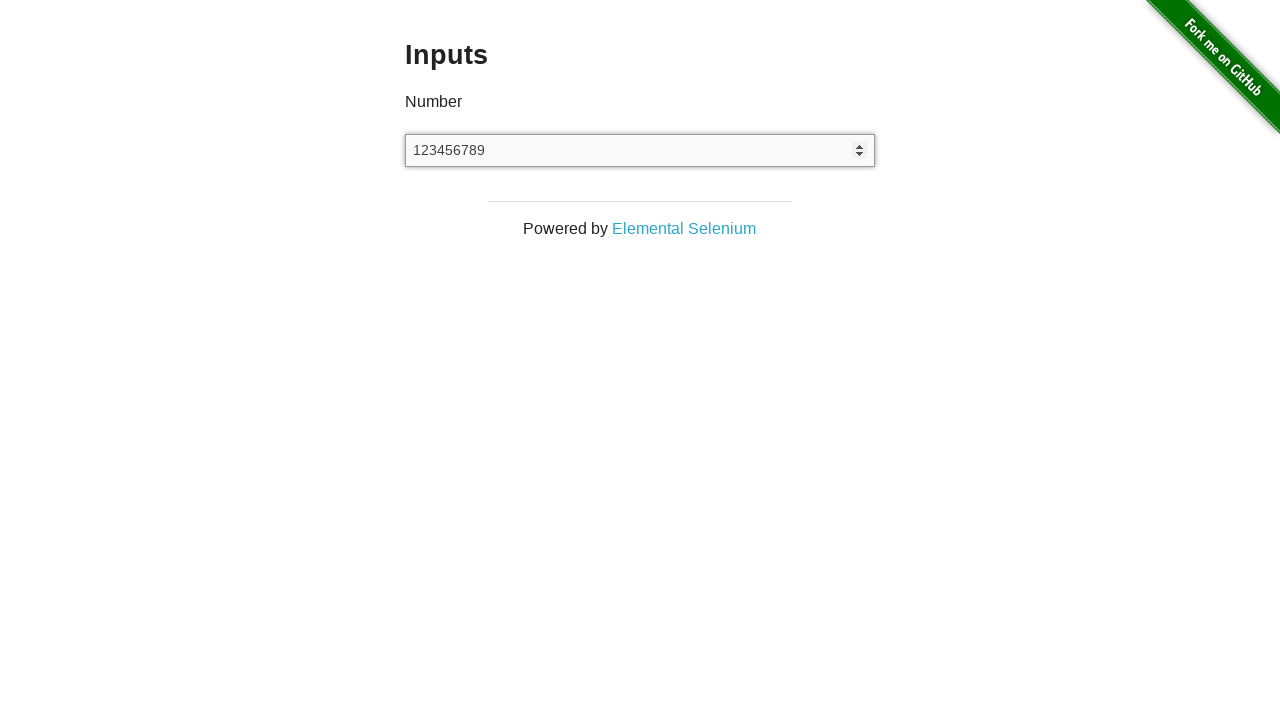